Tests W3Schools JavaScript popup tutorial by clicking "Try it Yourself" link, switching to the new window and iframe, then clicking the "Try it" button to trigger an alert box demonstration

Starting URL: https://www.w3schools.com/js/js_popup.asp

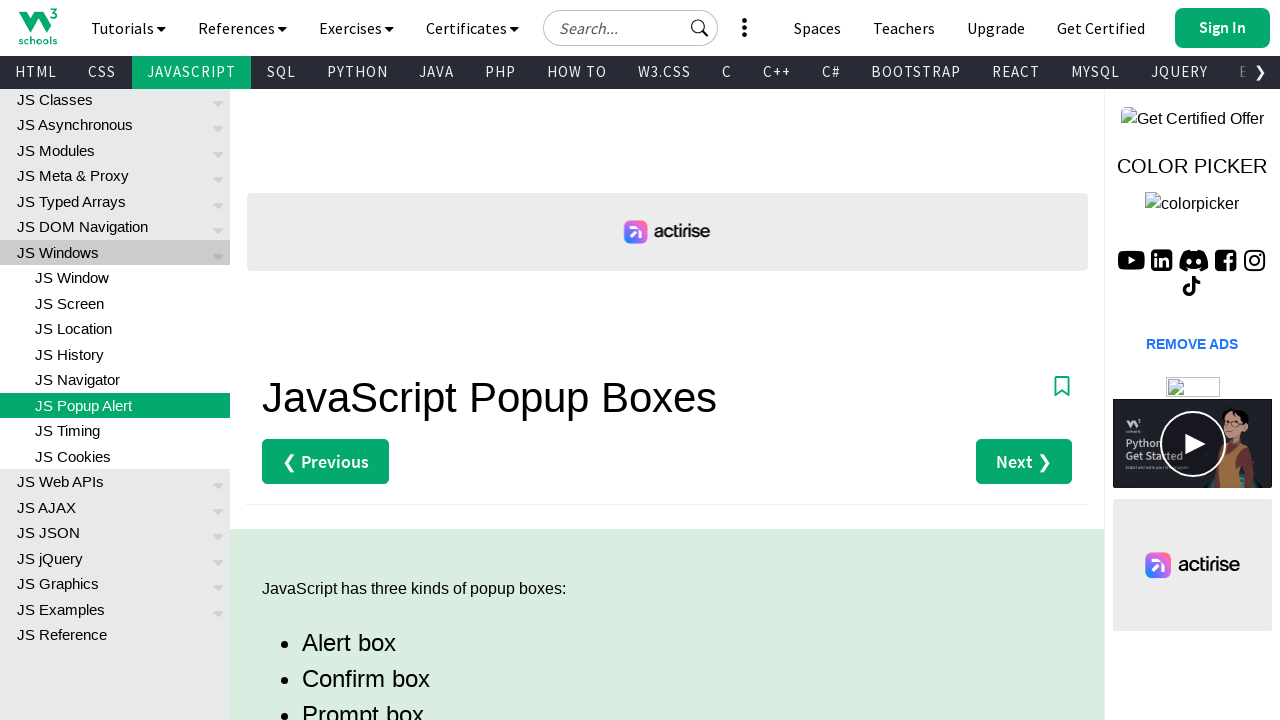

Clicked the first 'Try it Yourself' link for Alert Box at (334, 360) on (//a[text()='Try it Yourself »'])[1]
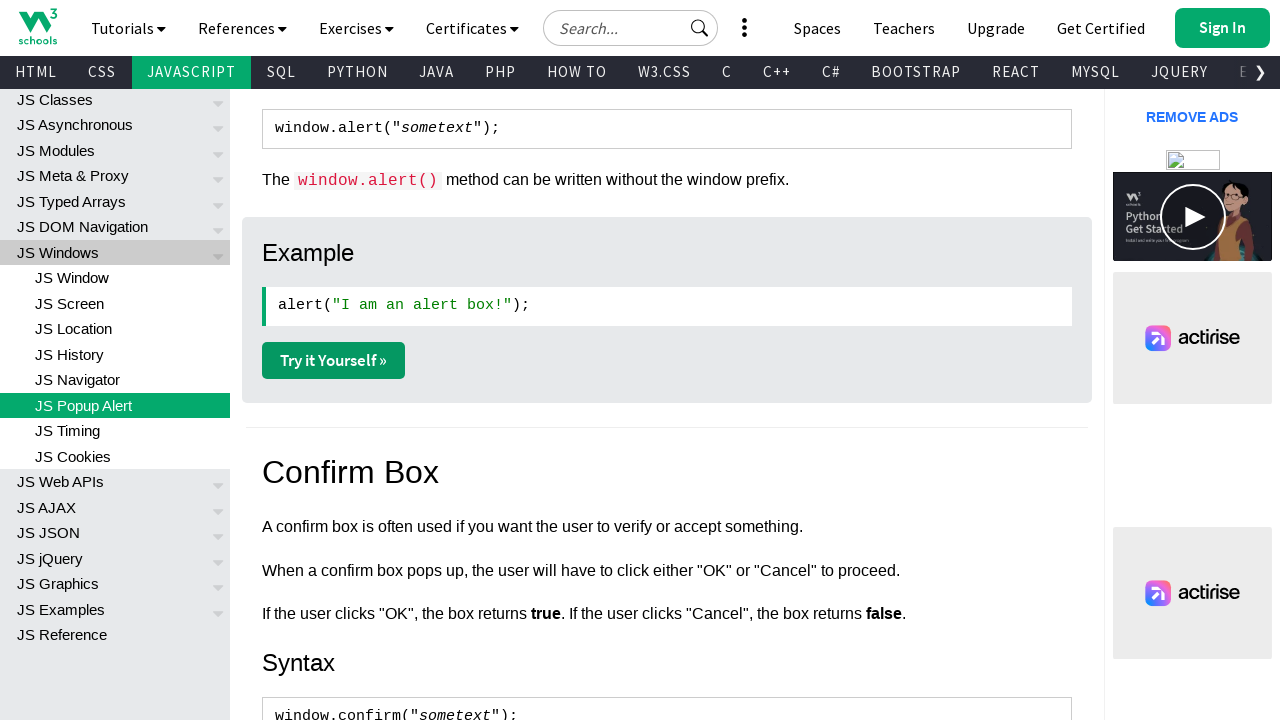

Waited for new page/tab to open
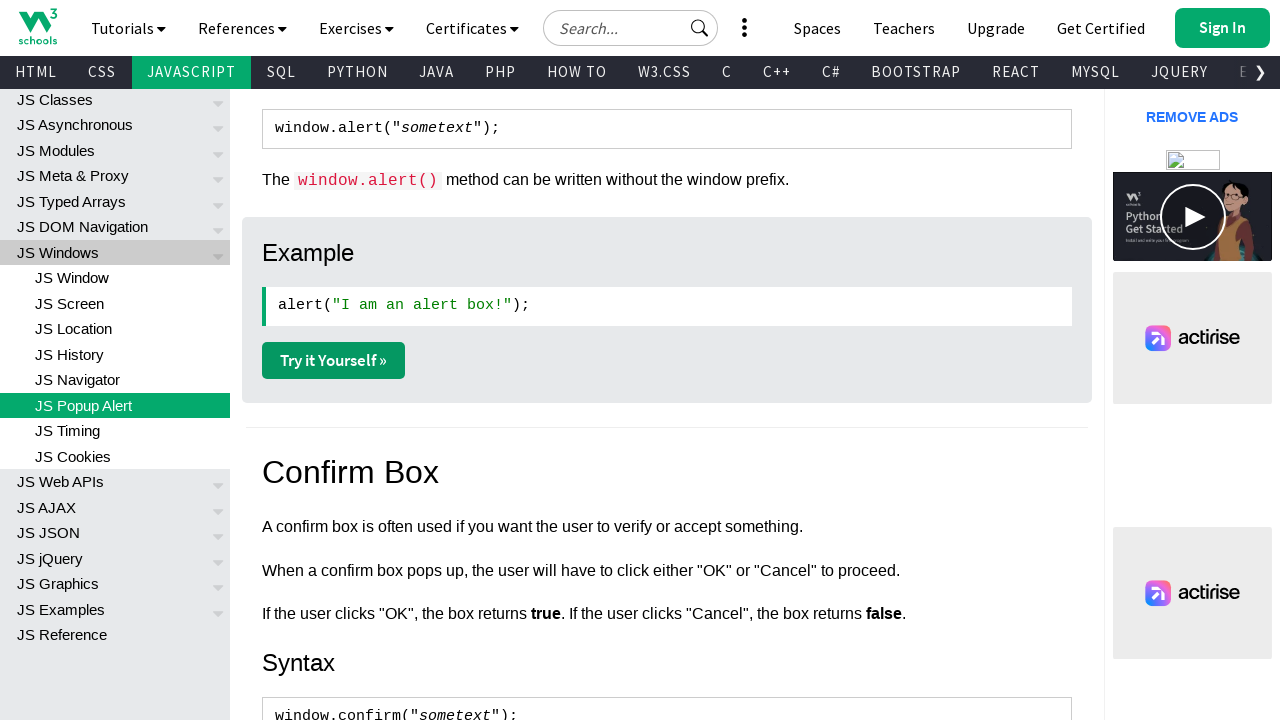

Switched to the newly opened page/tab
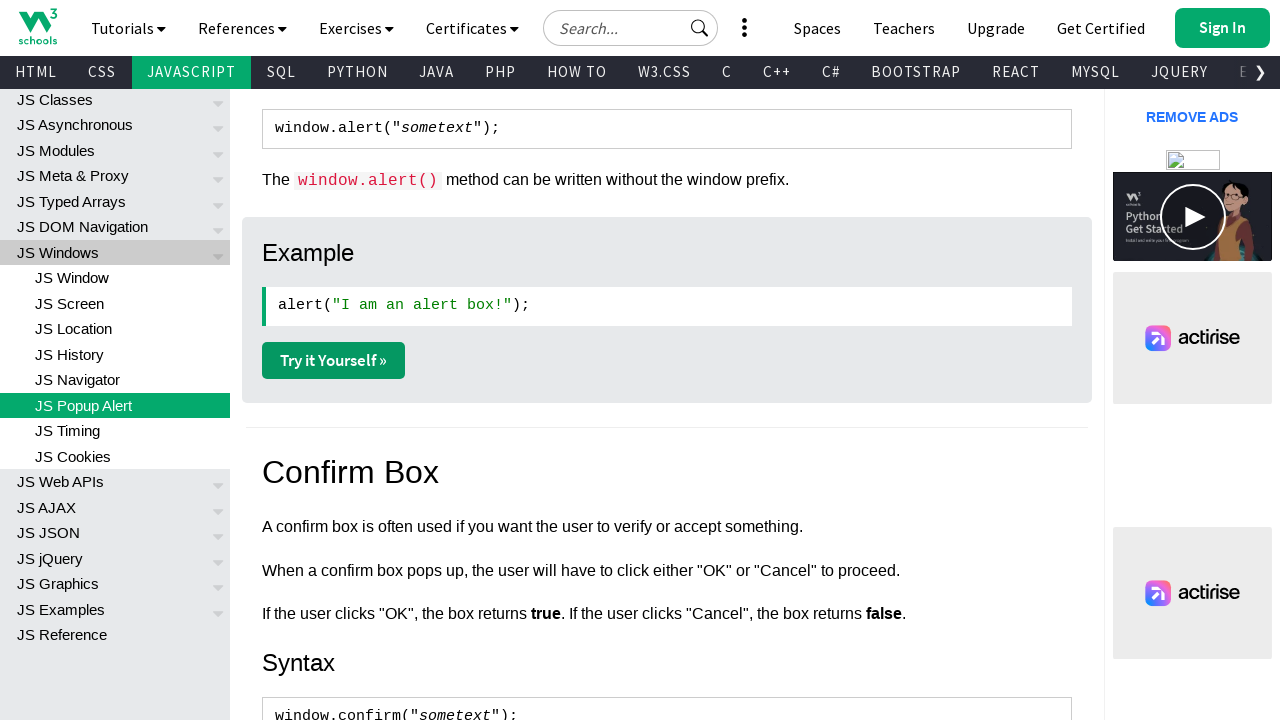

Located the iframe containing the result
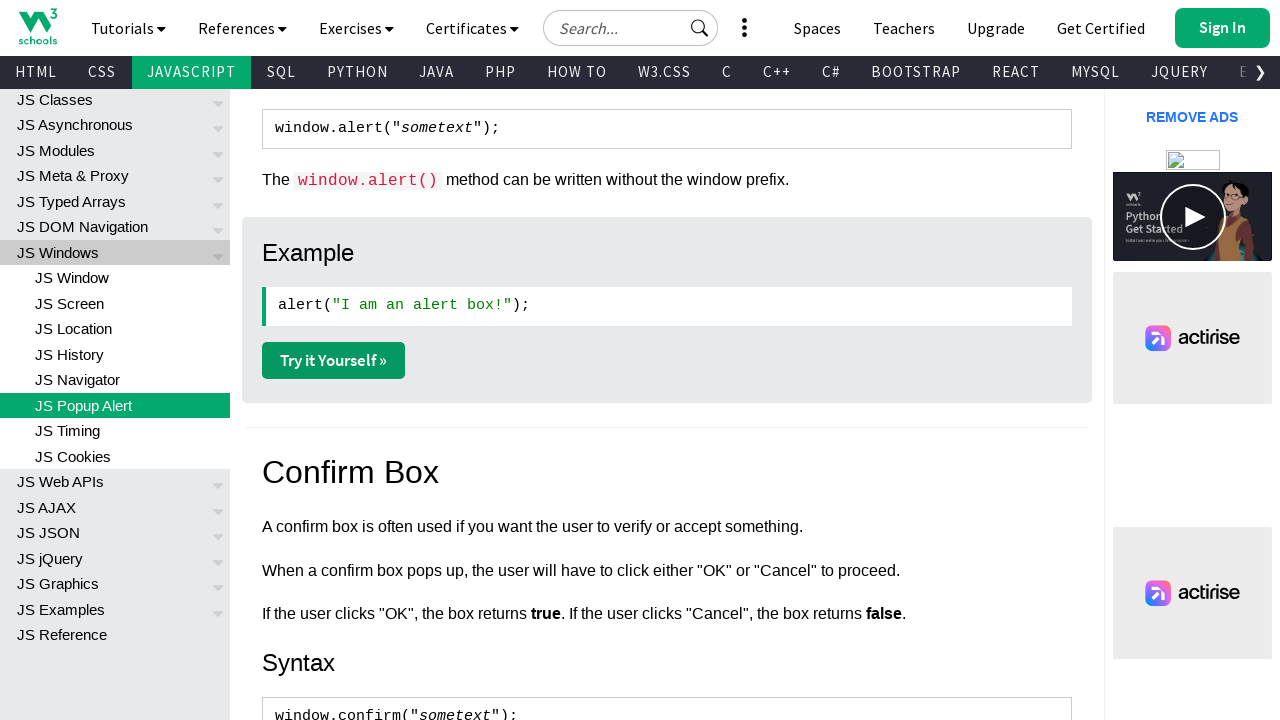

Clicked the 'Try it' button inside the iframe at (551, 122) on #iframeResult >> internal:control=enter-frame >> xpath=//button[text()='Try it']
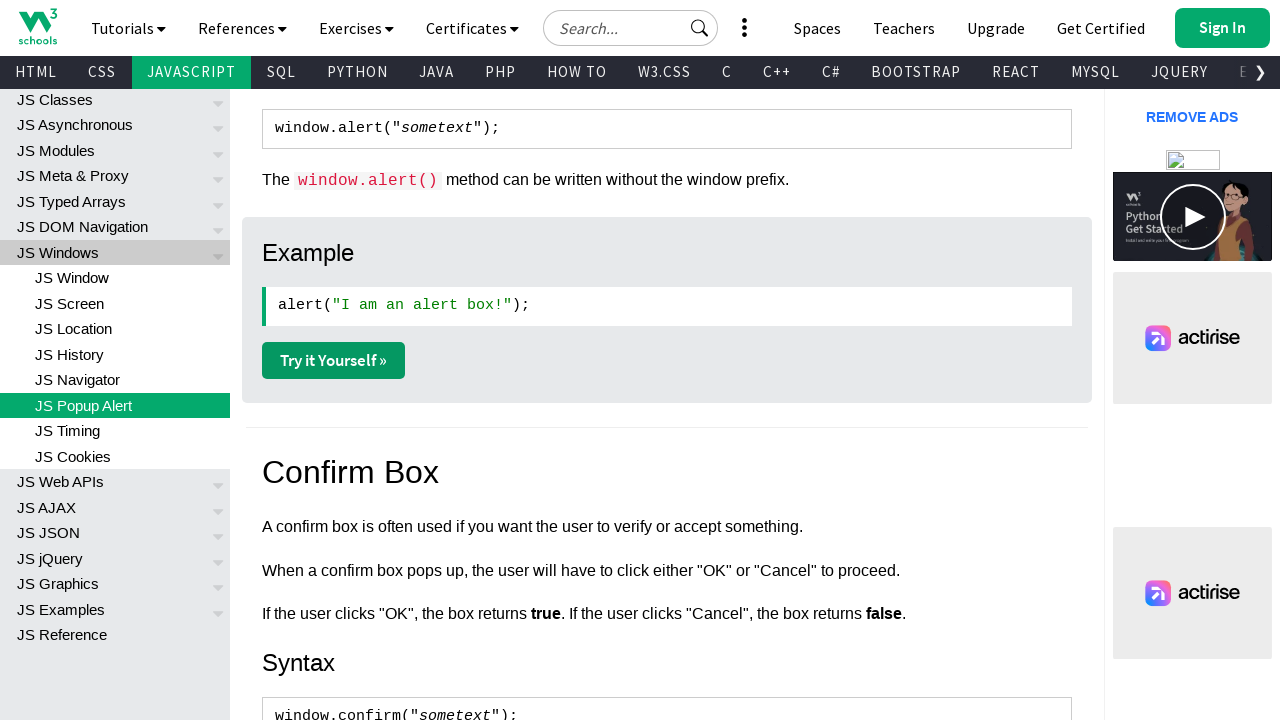

Alert box was accepted
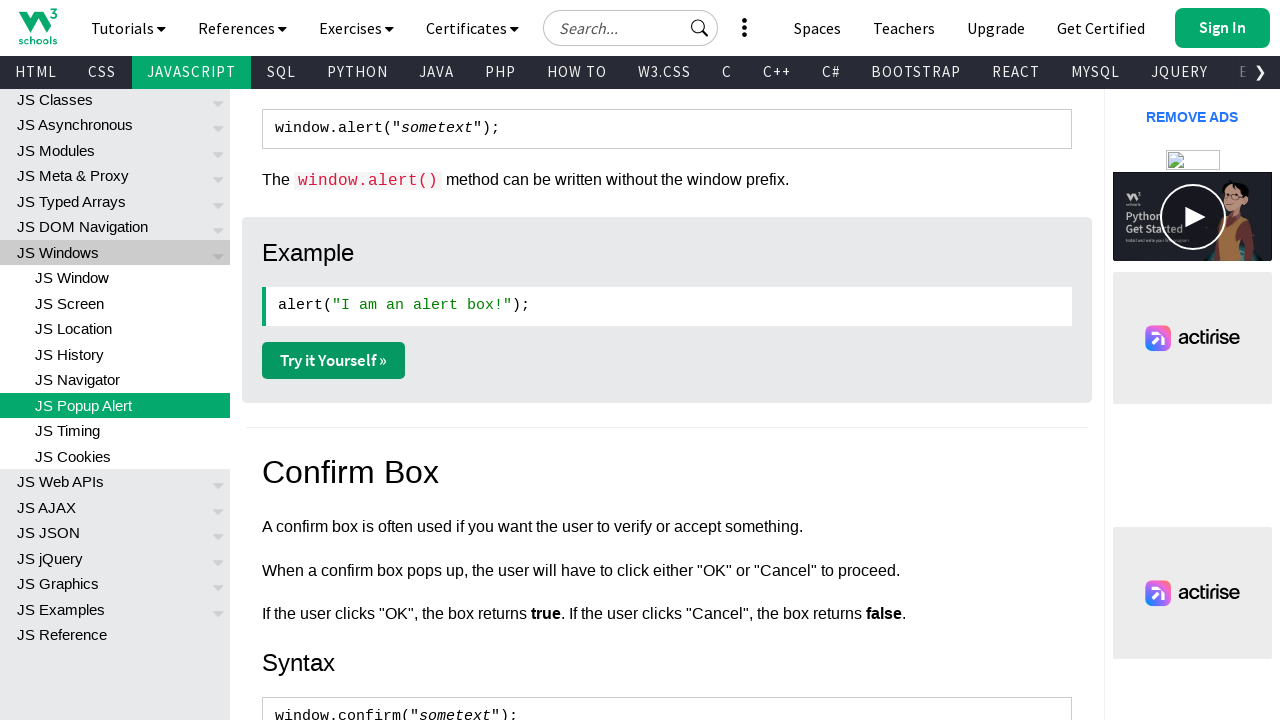

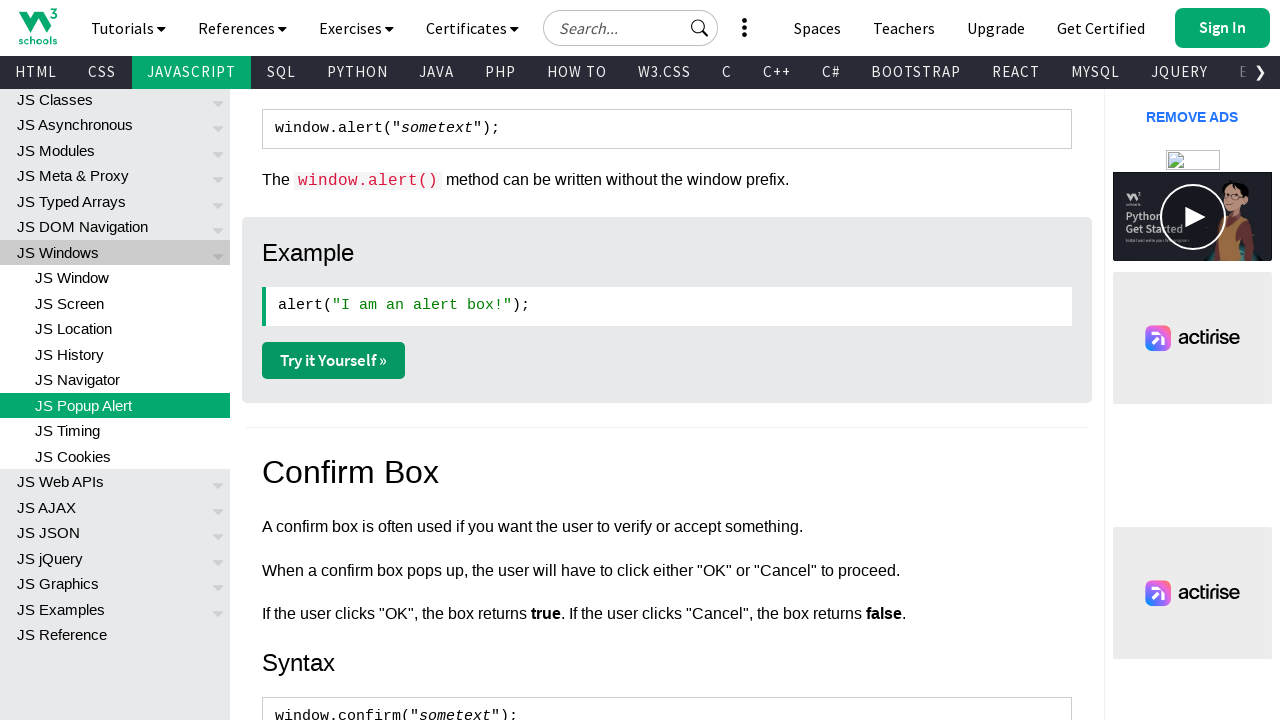